Tests opening a new browser tab by navigating to the windows page, creating a new tab, navigating to a different URL in that tab, and verifying there are now 2 window handles.

Starting URL: https://the-internet.herokuapp.com/windows

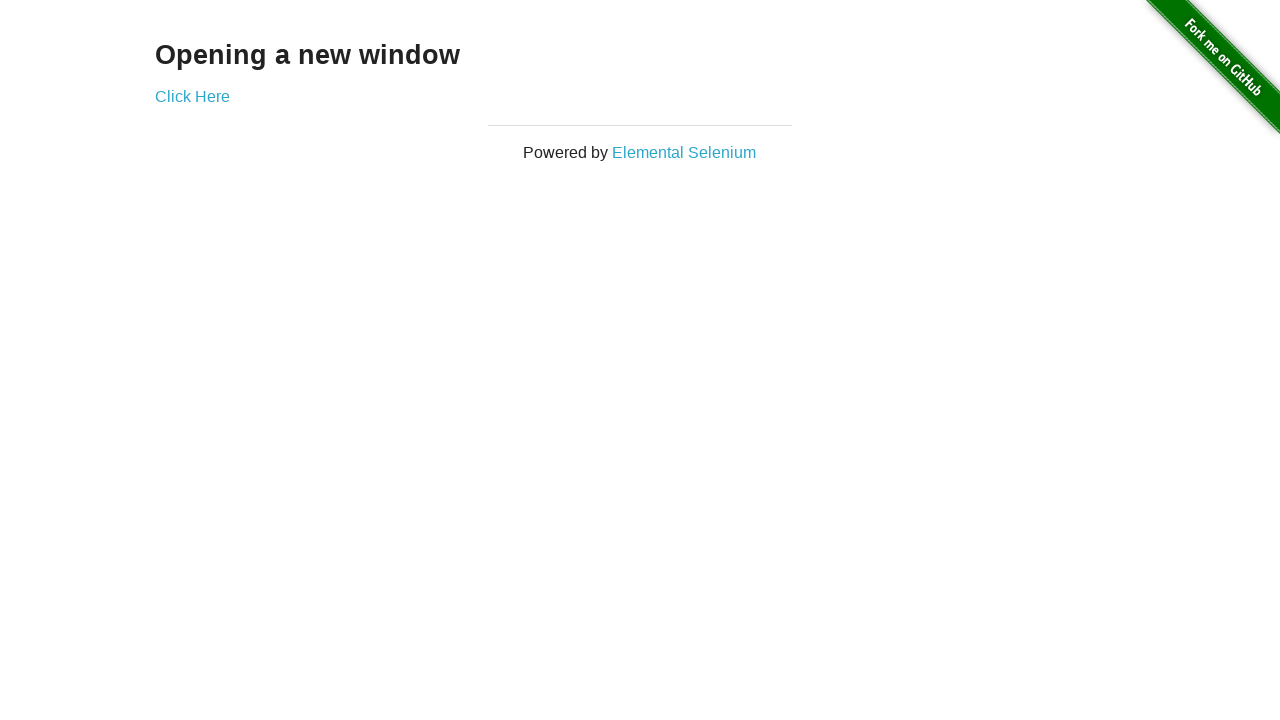

Opened a new browser tab
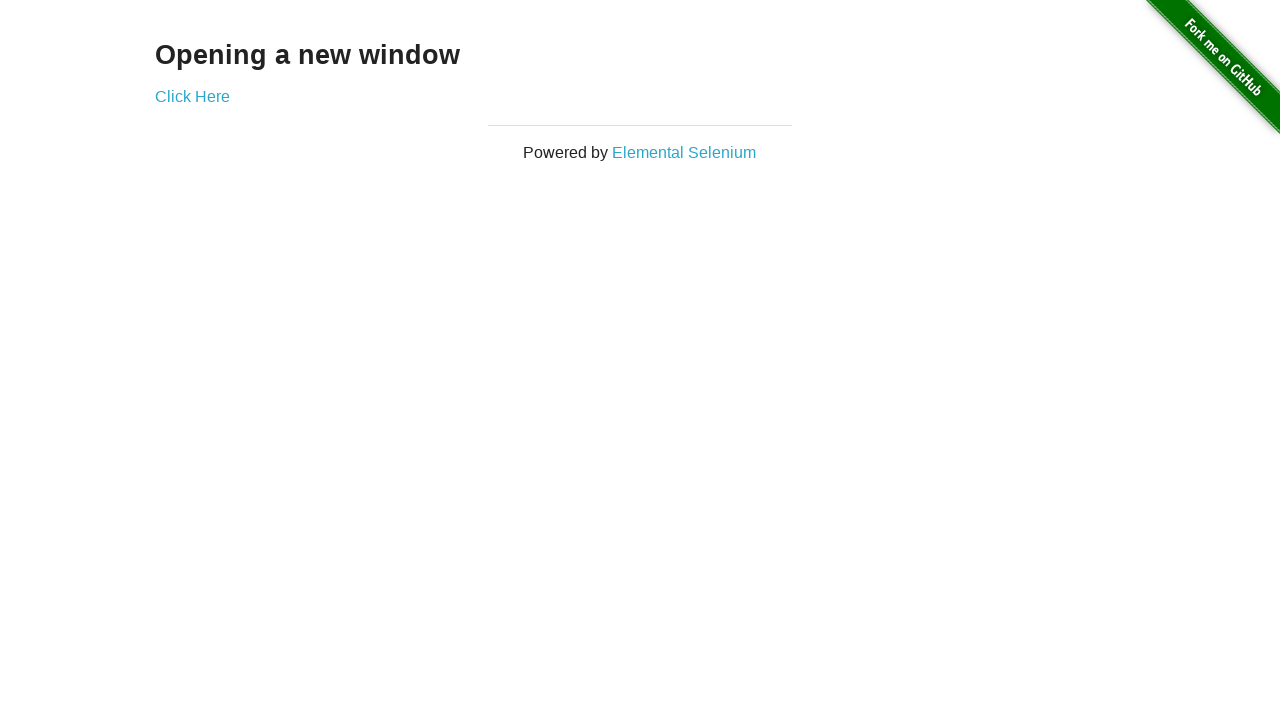

Navigated to typos page in new tab
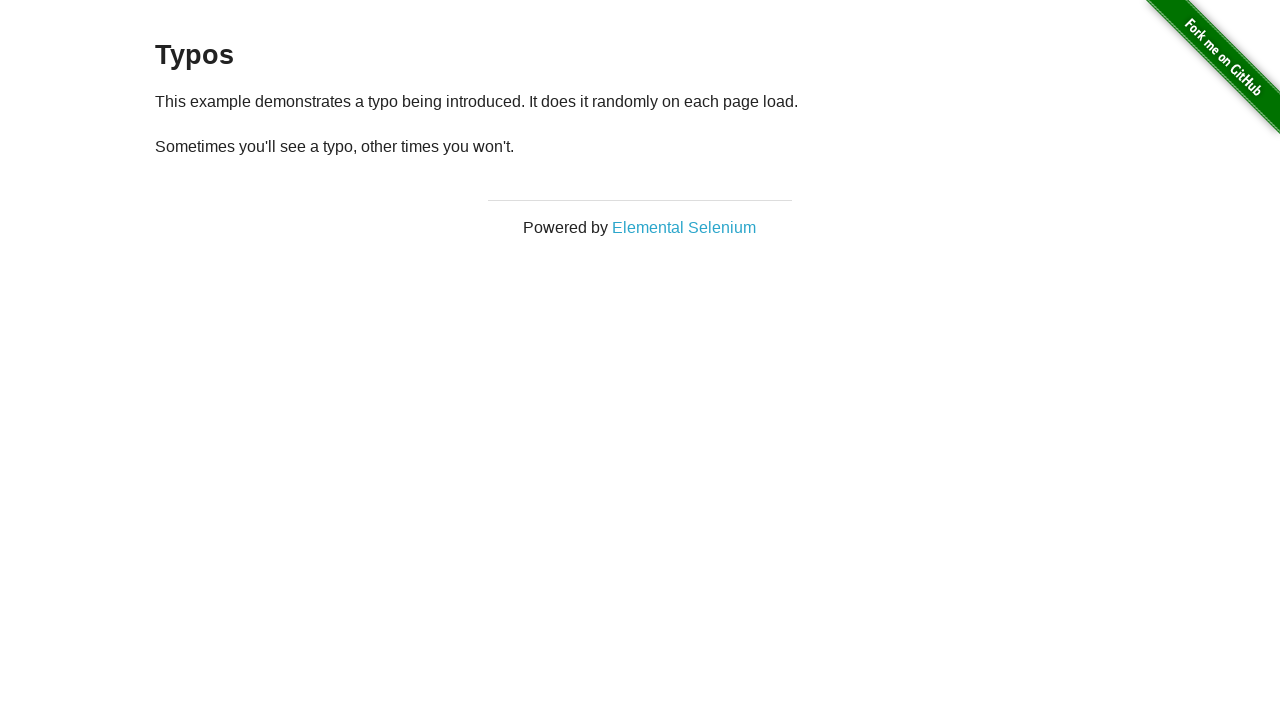

Verified 2 window handles are open
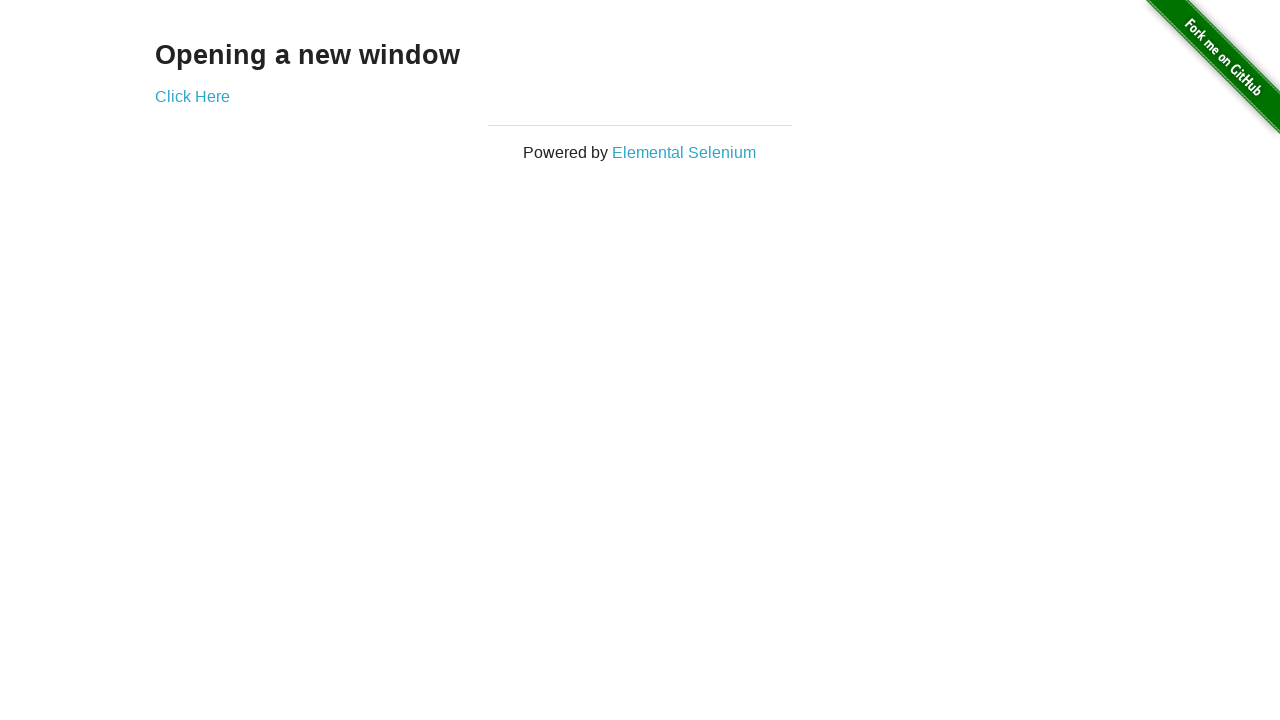

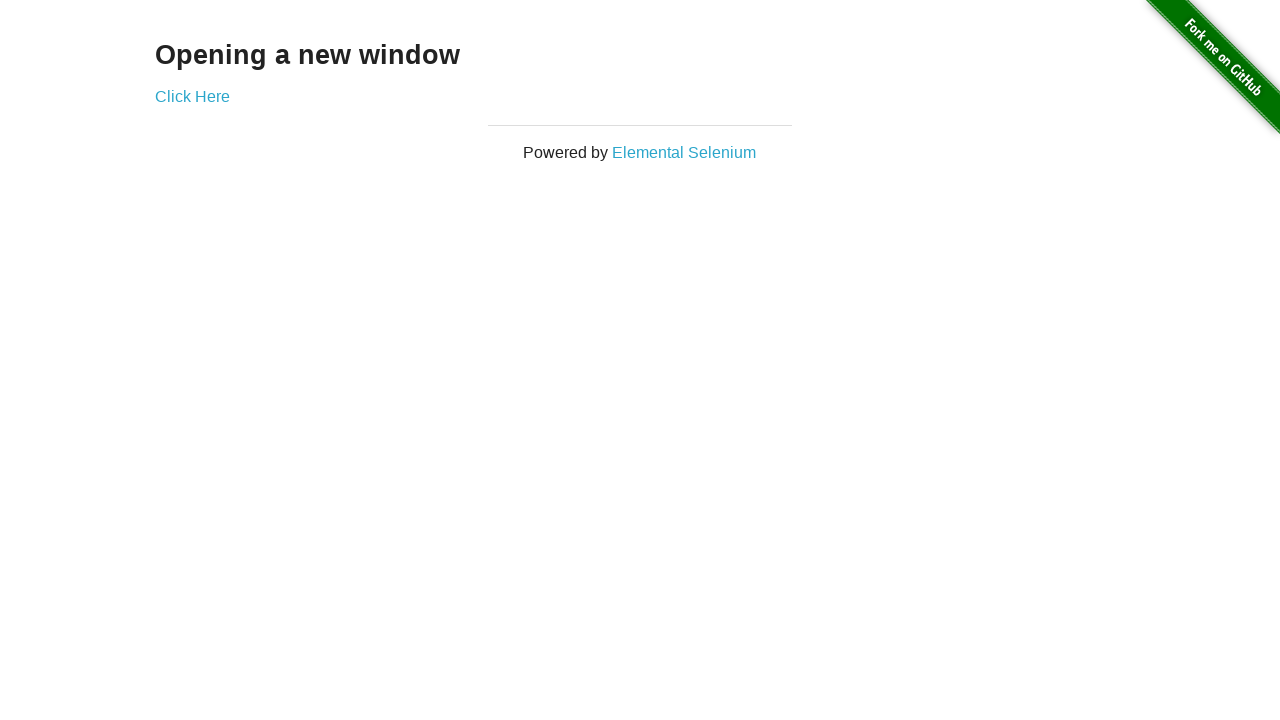